Tests the links page on DemoQA by clicking various link types including Home, dynamic links, and API response links (Created, No Content, Moved, Bad Request, Unauthorized, Forbidden, Not Found)

Starting URL: https://demoqa.com/links

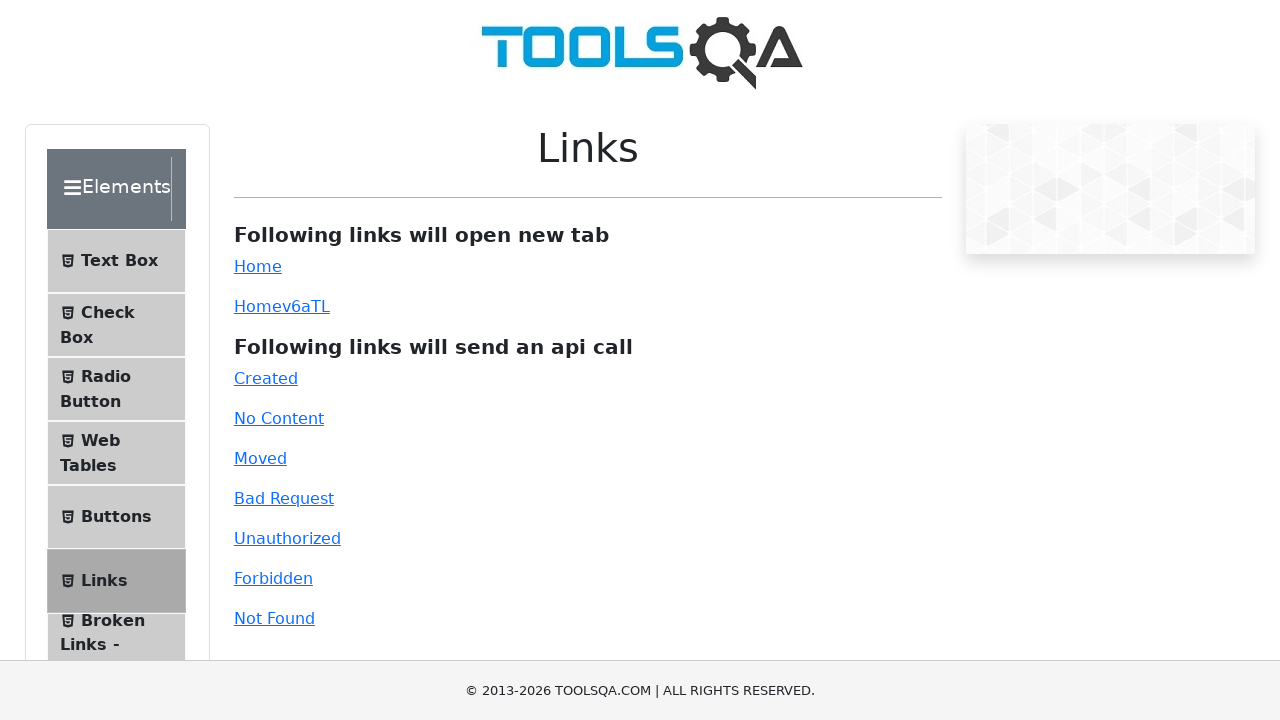

Clicked the Home simple link at (258, 266) on #simpleLink
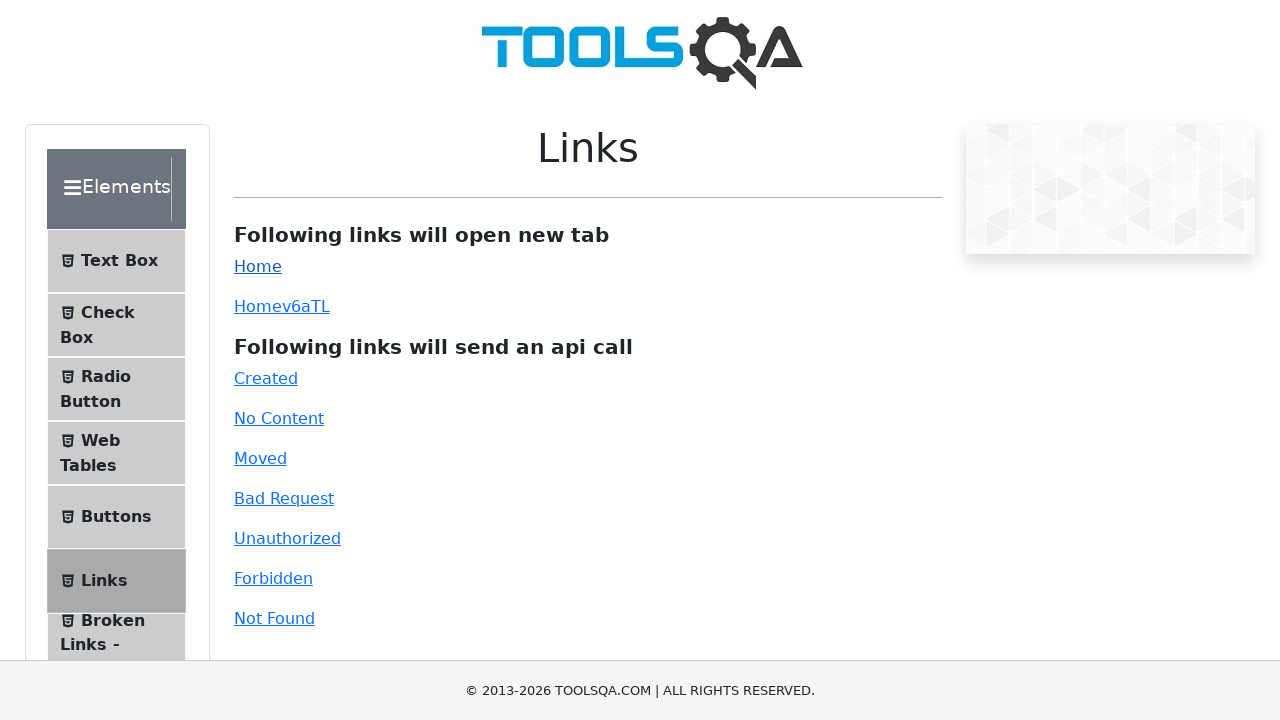

Clicked the Home dynamic link at (258, 306) on #dynamicLink
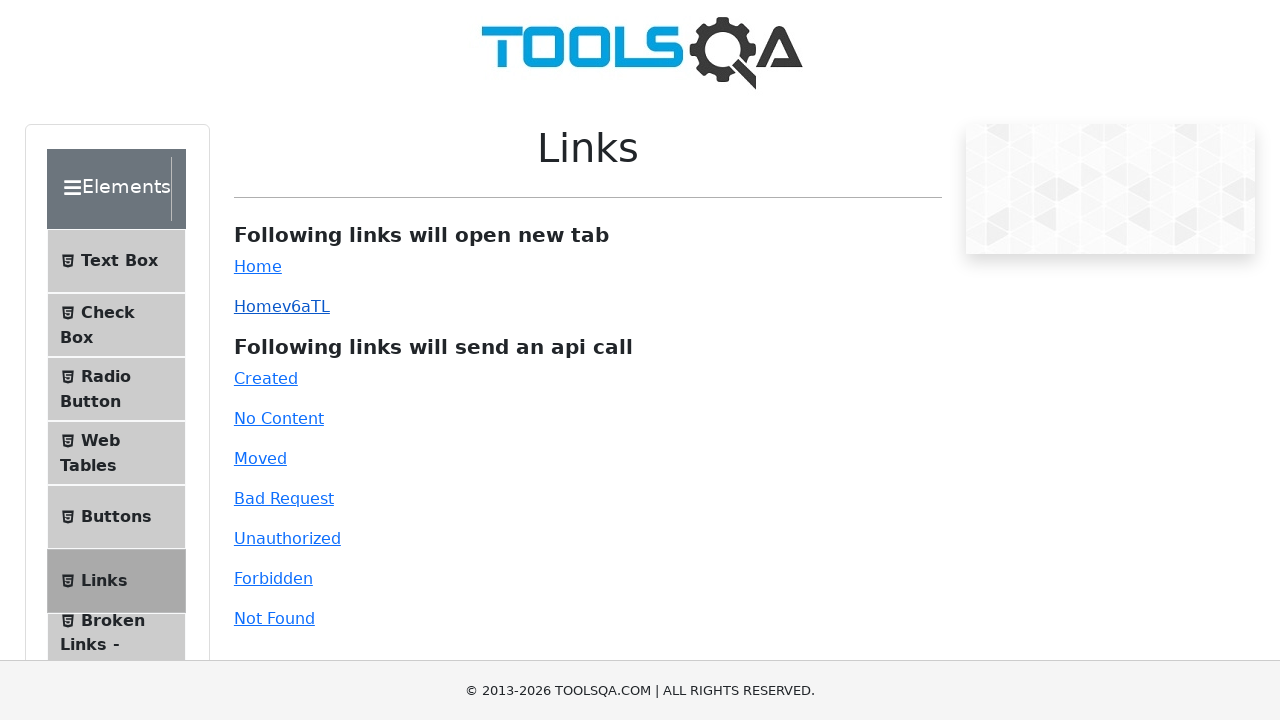

Clicked the Created link (HTTP 201 API response) at (266, 378) on #created
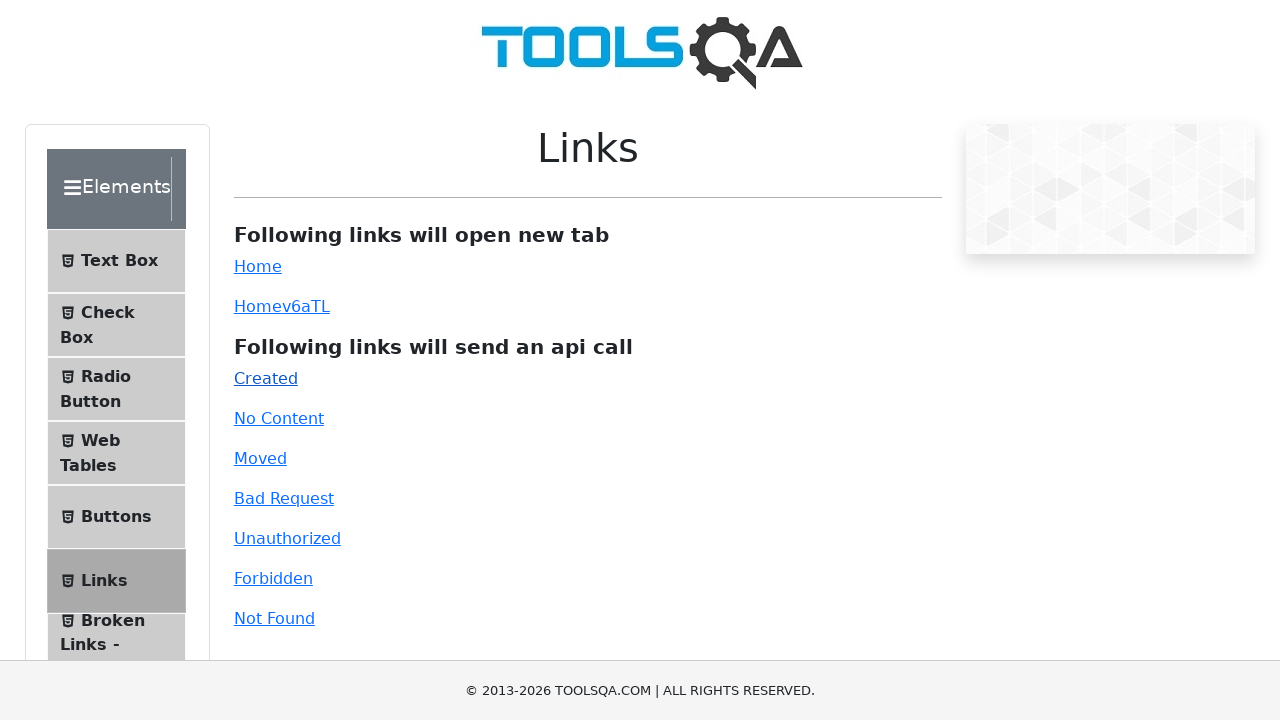

Clicked the No Content link (HTTP 204 API response) at (279, 418) on #no-content
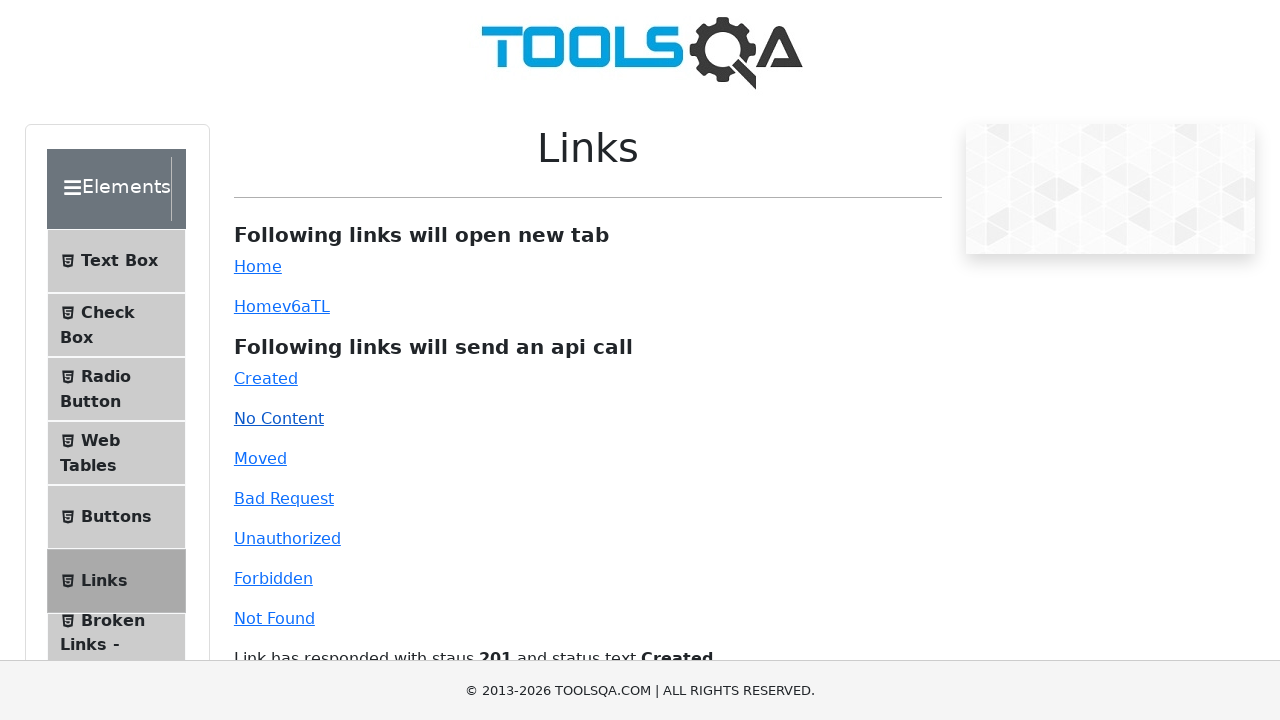

Clicked the Moved link (HTTP 301 API response) at (260, 458) on #moved
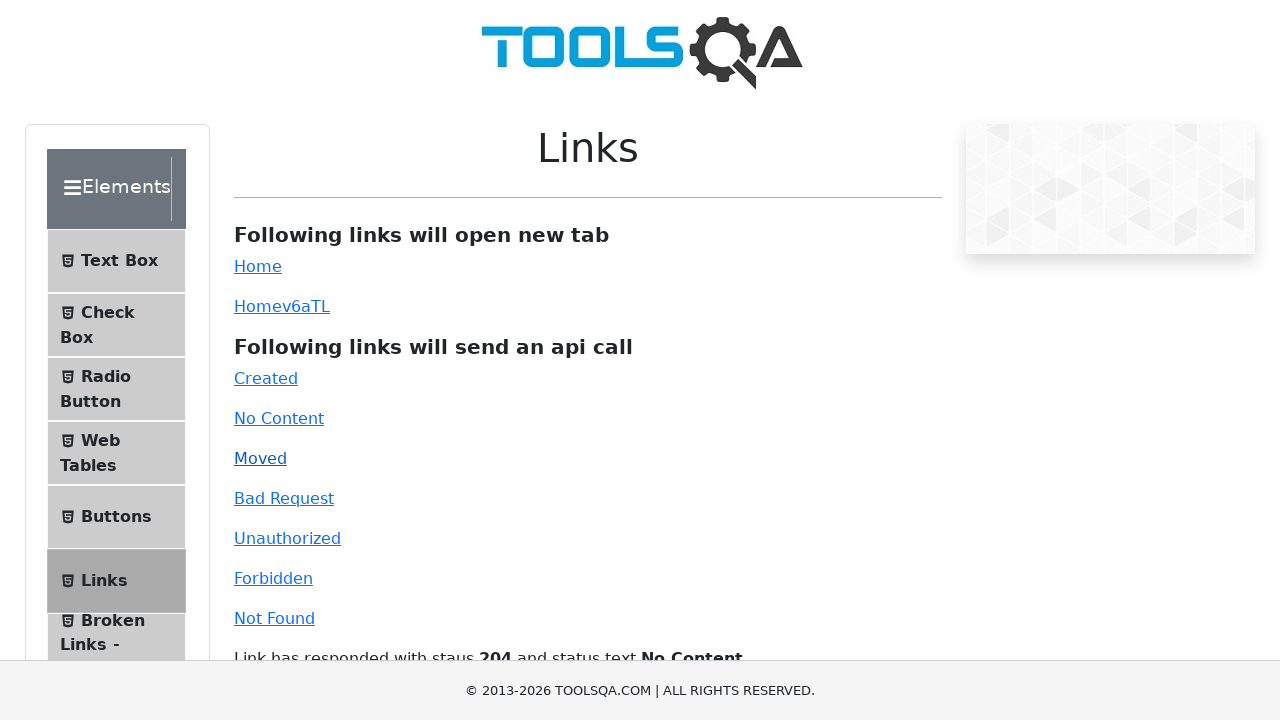

Clicked the Bad Request link (HTTP 400 API response) at (284, 498) on #bad-request
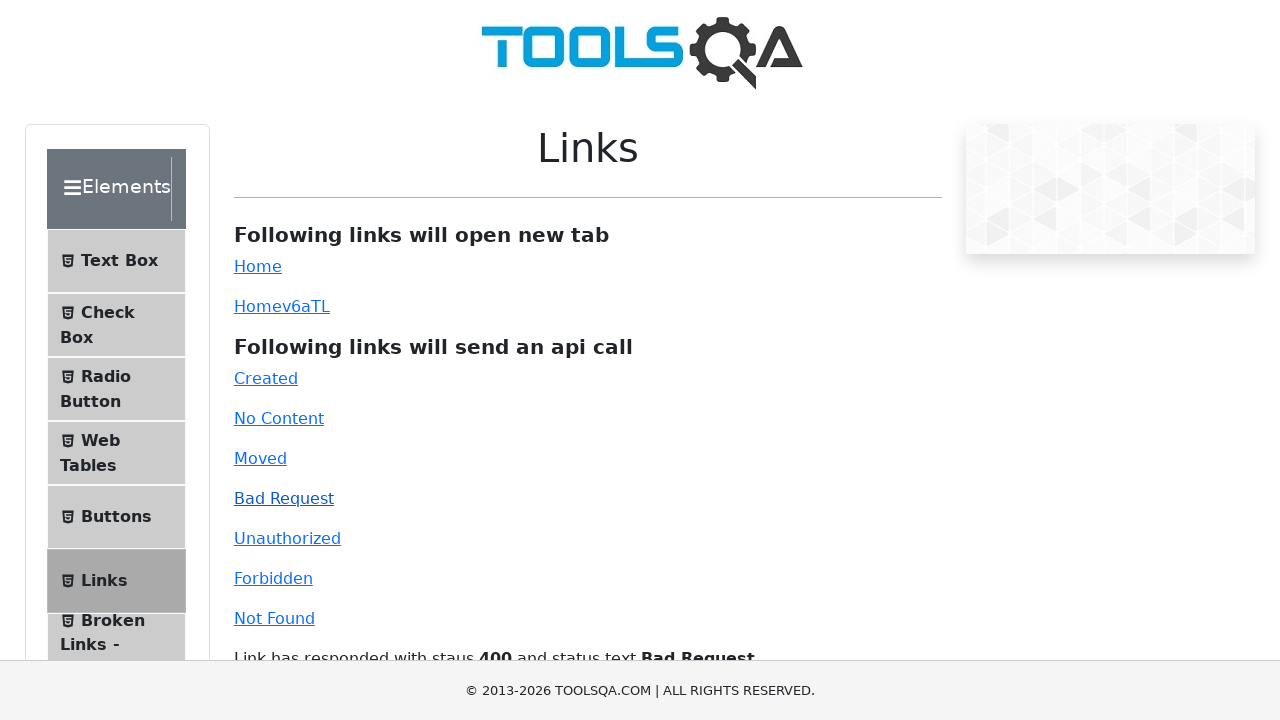

Clicked the Unauthorized link (HTTP 401 API response) at (287, 538) on #unauthorized
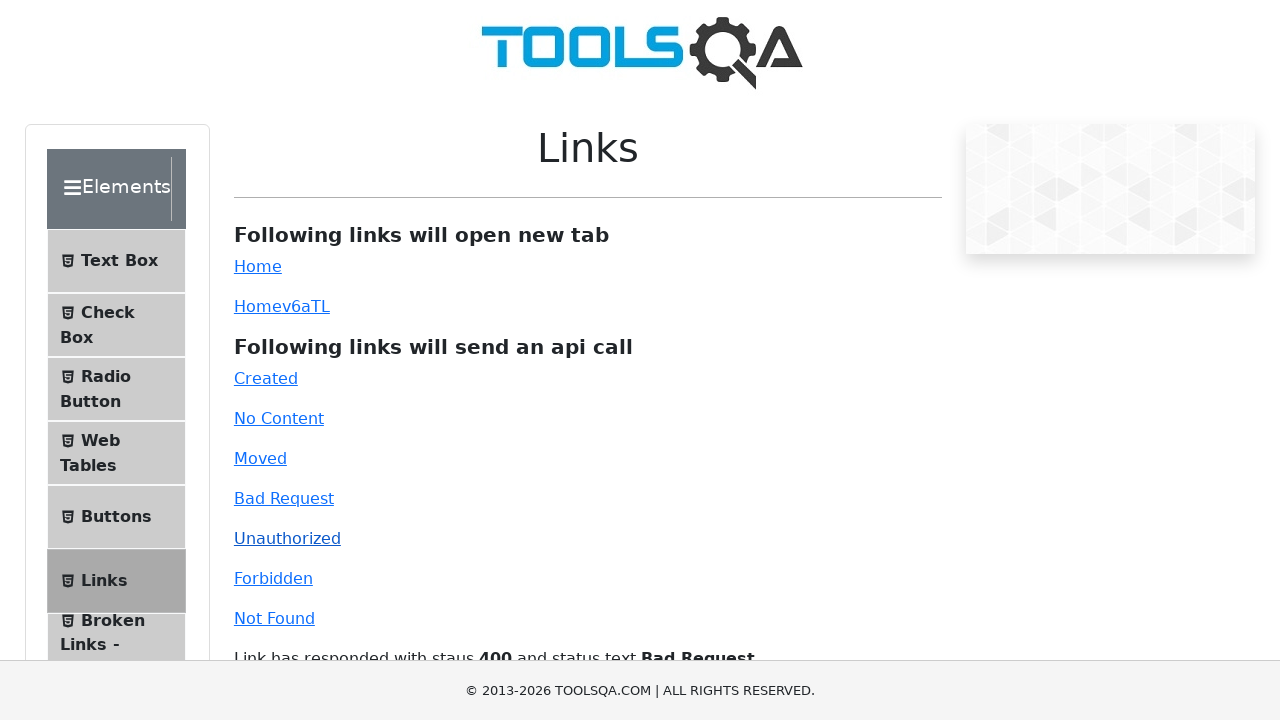

Clicked the Forbidden link (HTTP 403 API response) at (273, 578) on #forbidden
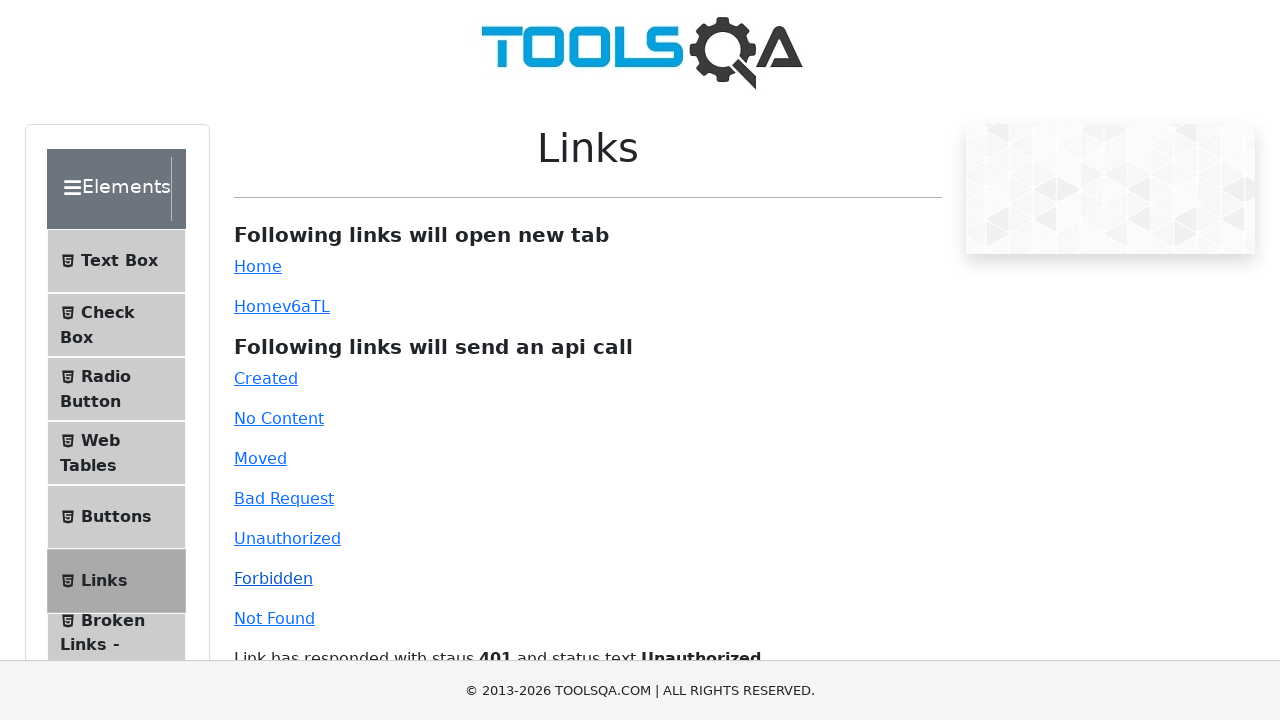

Clicked the Not Found link (HTTP 404 API response) at (274, 618) on #invalid-url
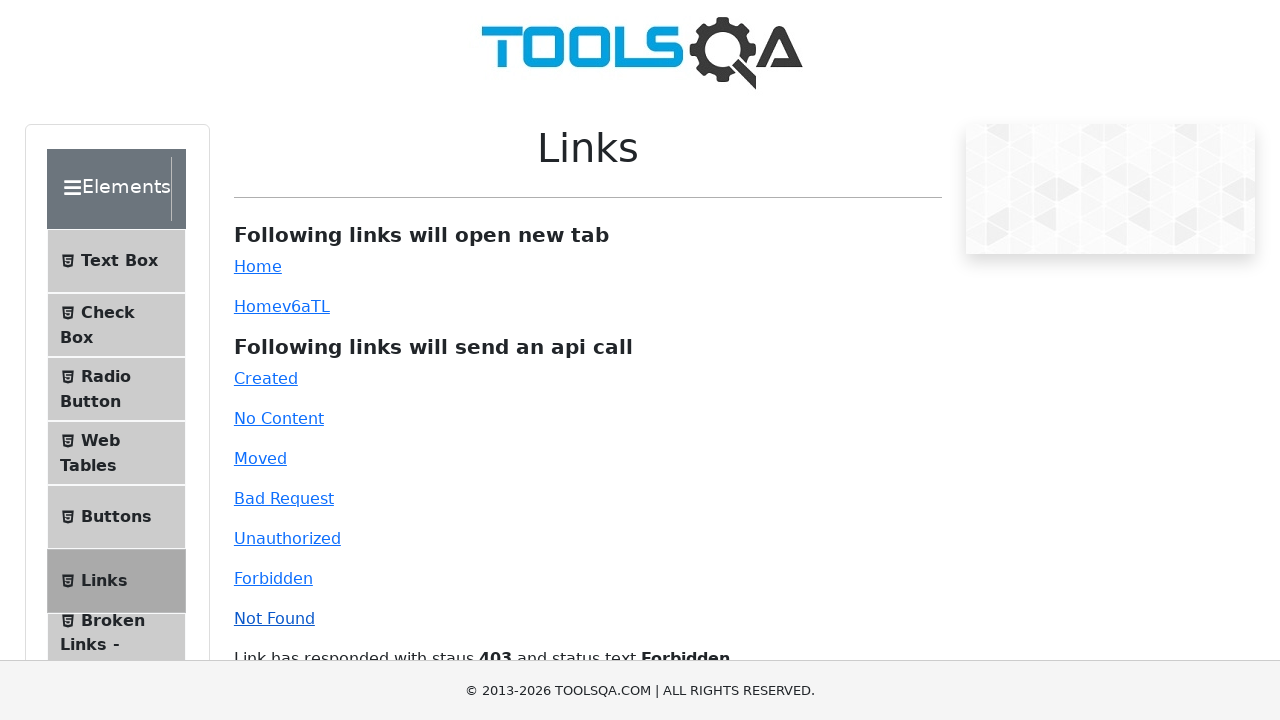

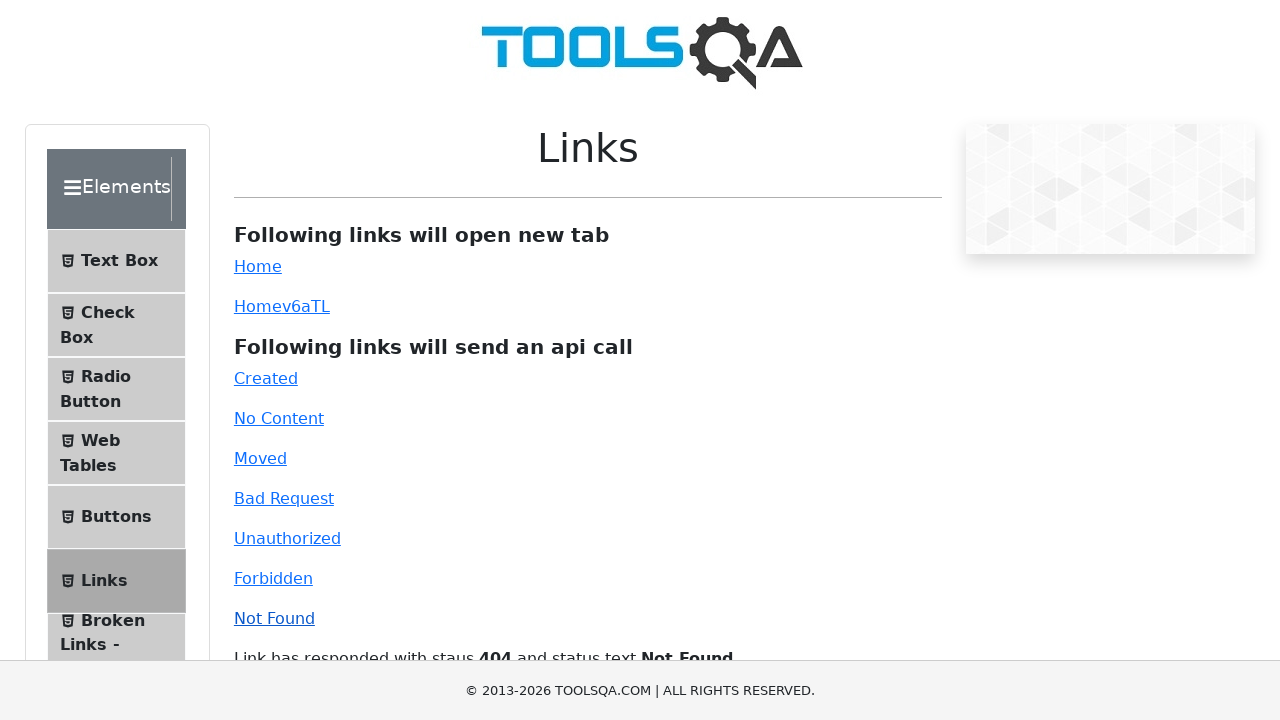